Tests selecting a country from dropdown menu and scrolling down the page on a test automation practice site

Starting URL: https://testautomationpractice.blogspot.com/

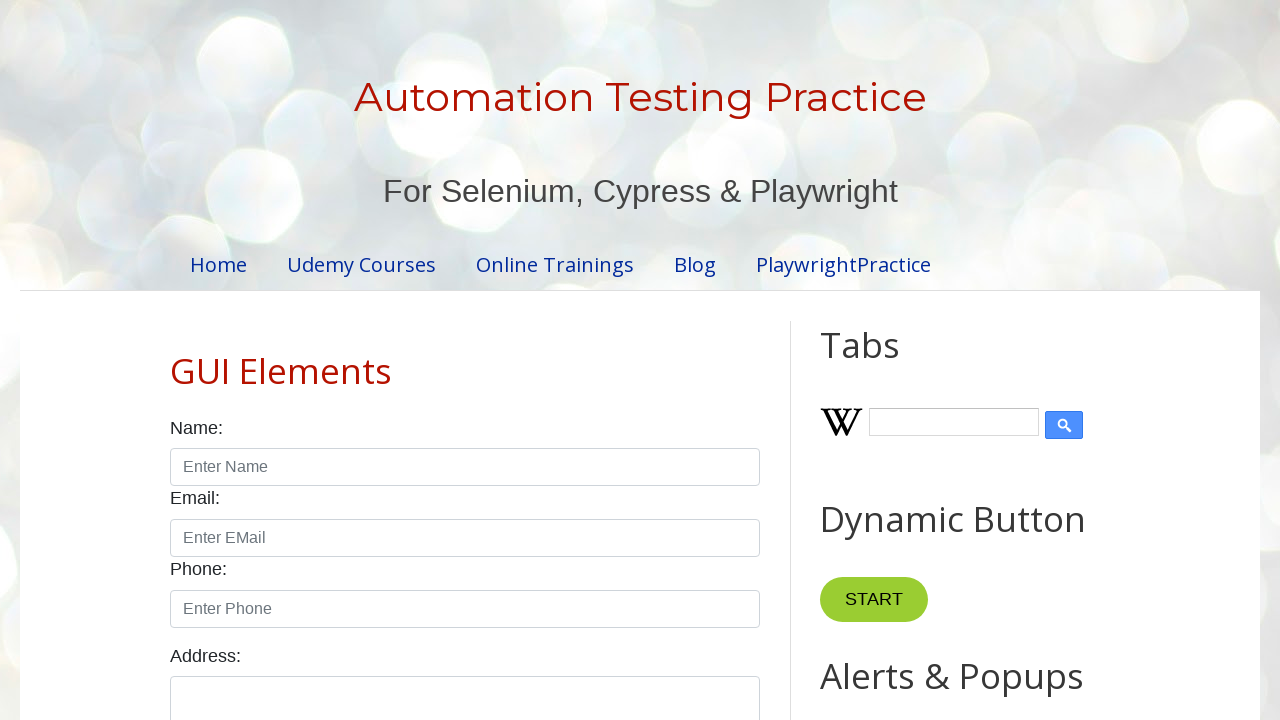

Located country dropdown element
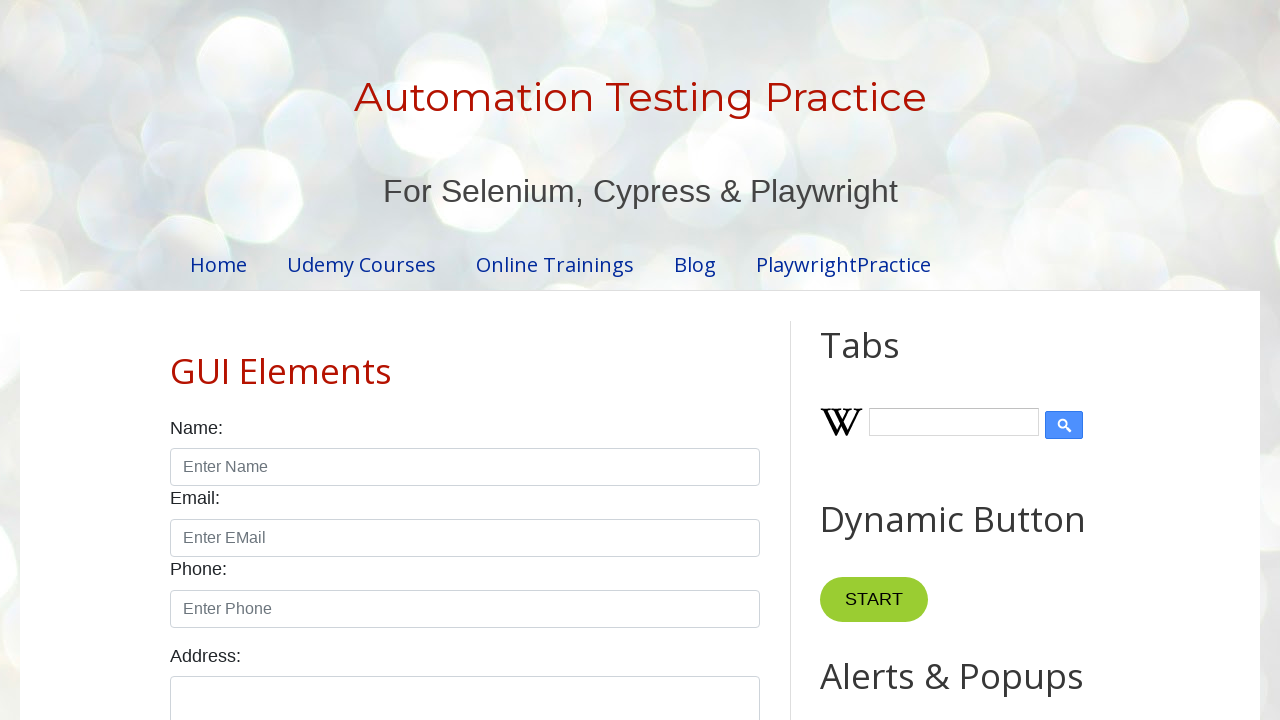

Selected 'France' from country dropdown on #country
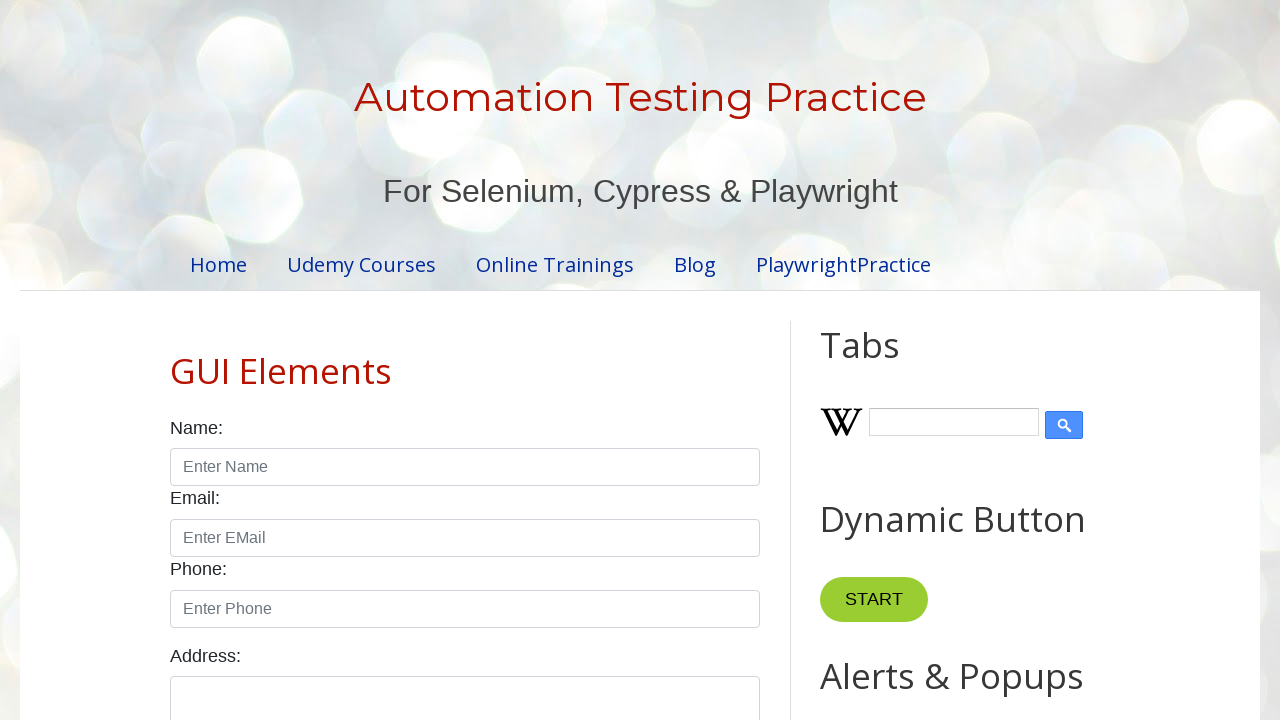

Scrolled down the page by 1800 pixels
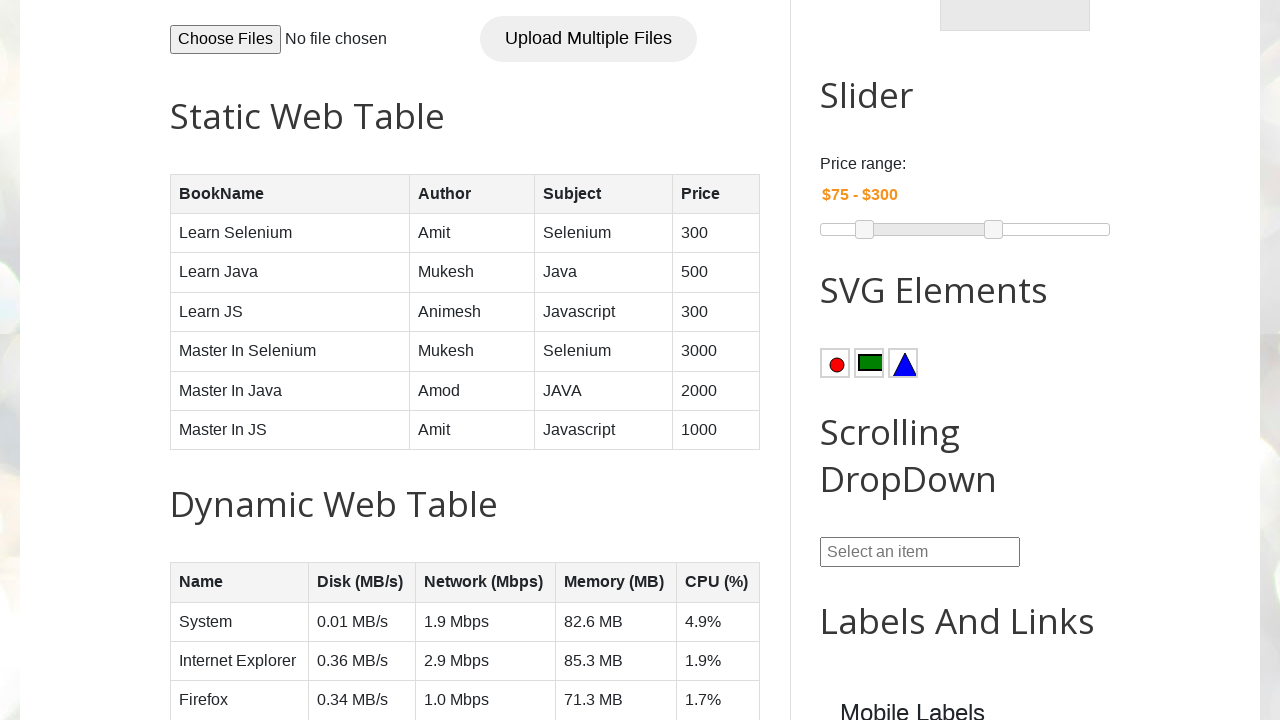

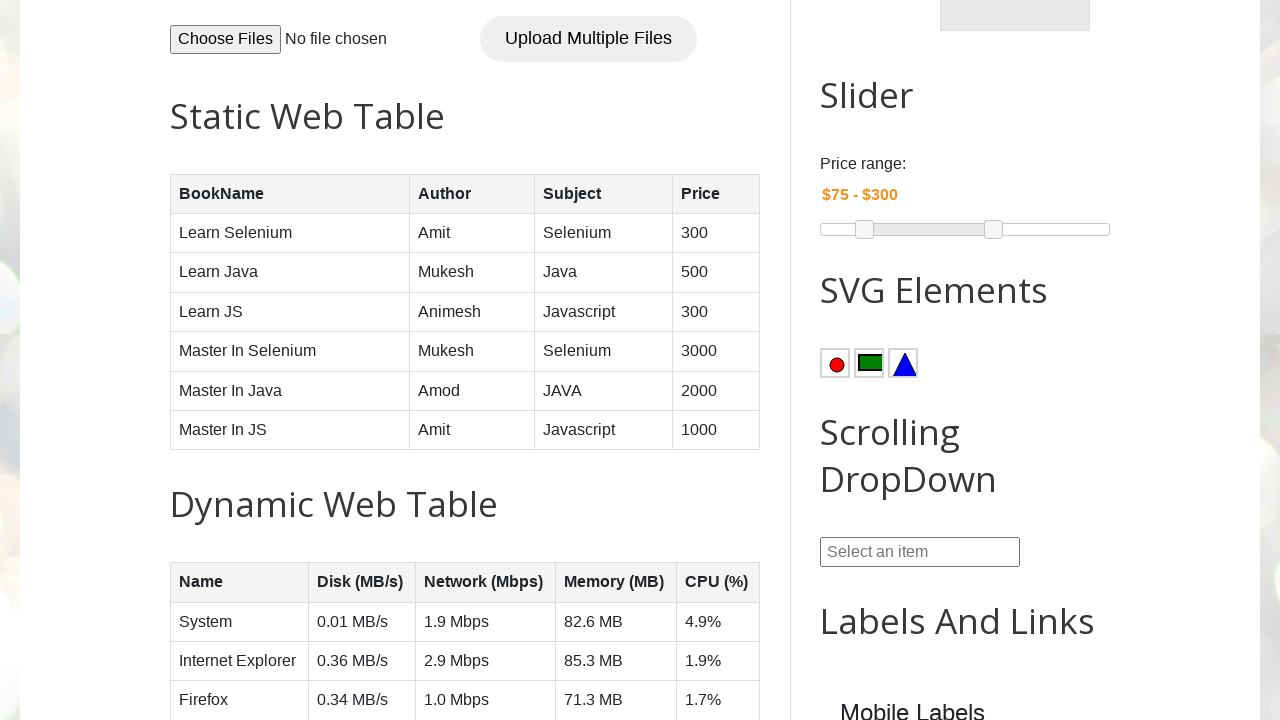